Finds a text input field by ID and fills it with test text

Starting URL: https://seleniumbase.io/demo_page

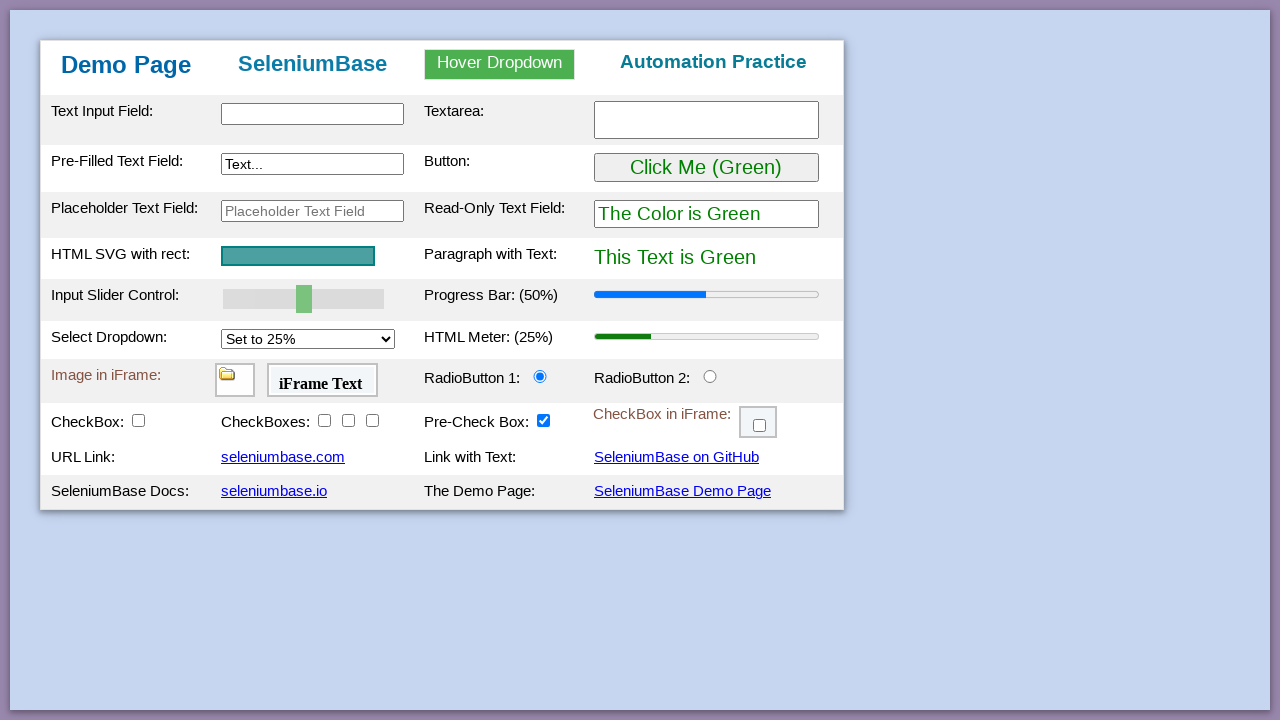

Navigated to https://seleniumbase.io/demo_page
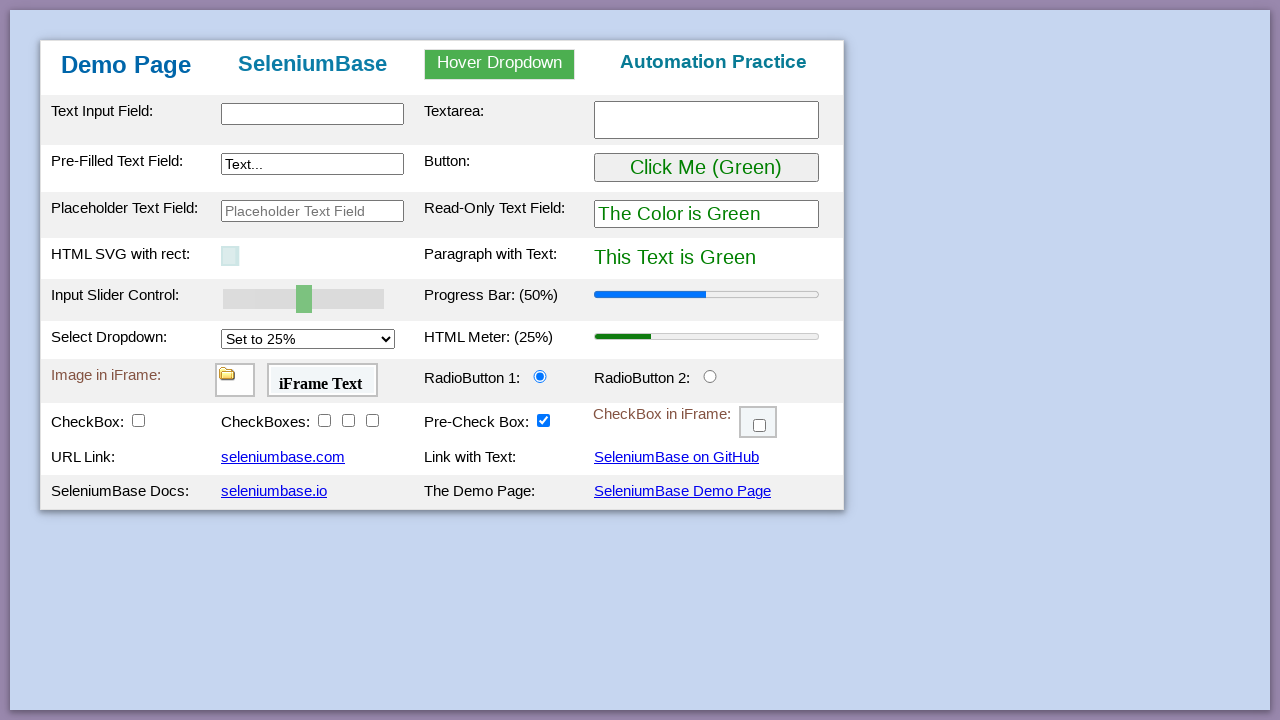

Located text input field with ID 'myTextInput'
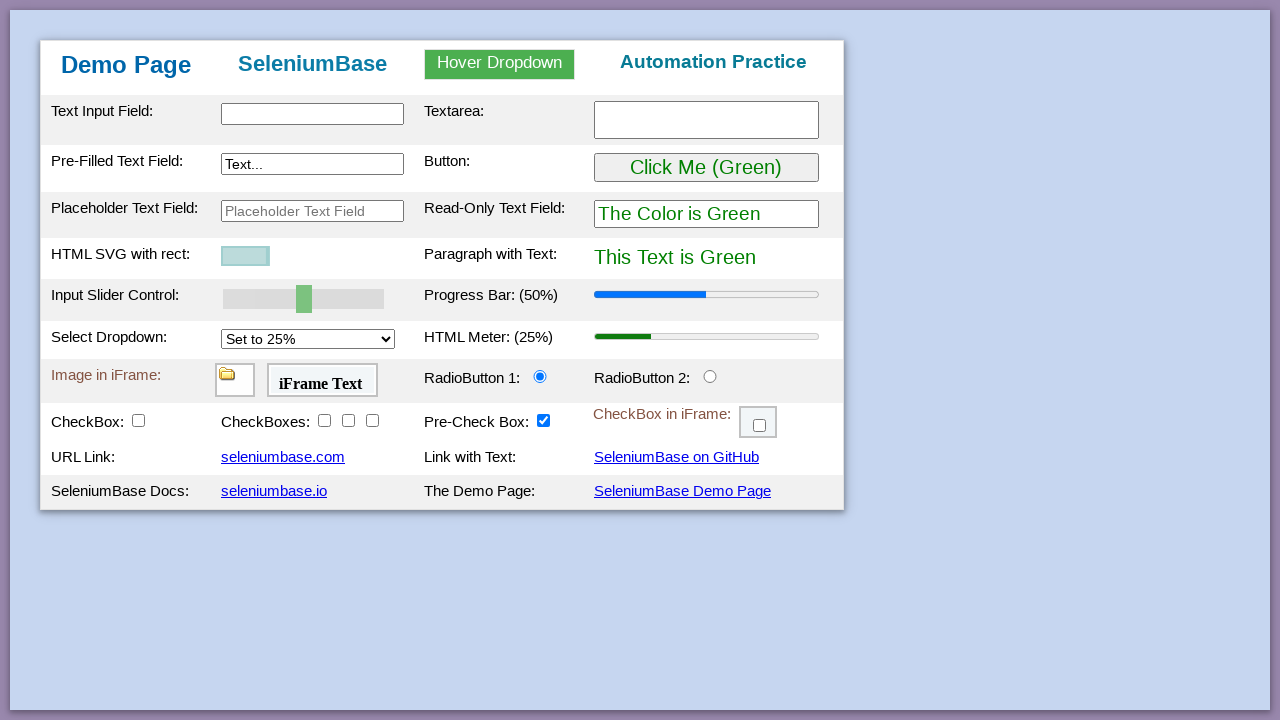

Filled text input field with 'Automatisierter Test' on xpath=//*[@id='myTextInput']
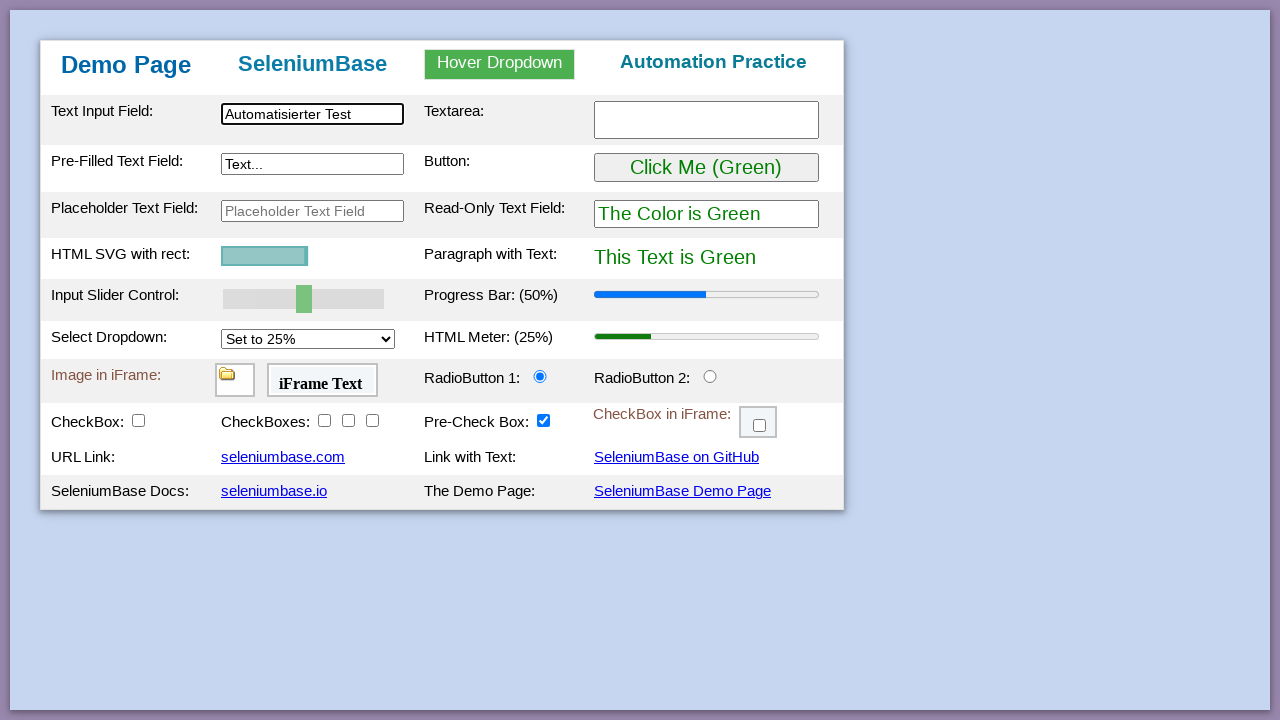

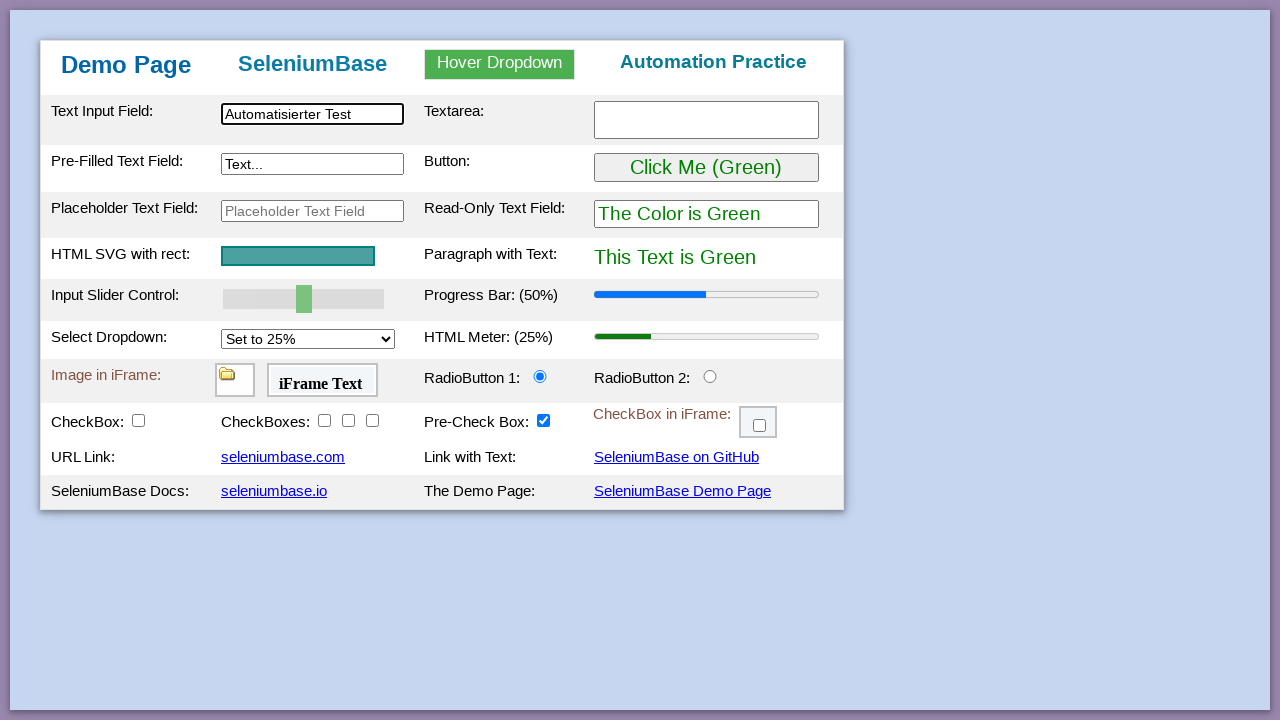